Navigates to the Automation Exercise website and verifies the page loads successfully

Starting URL: https://automationexercise.com/

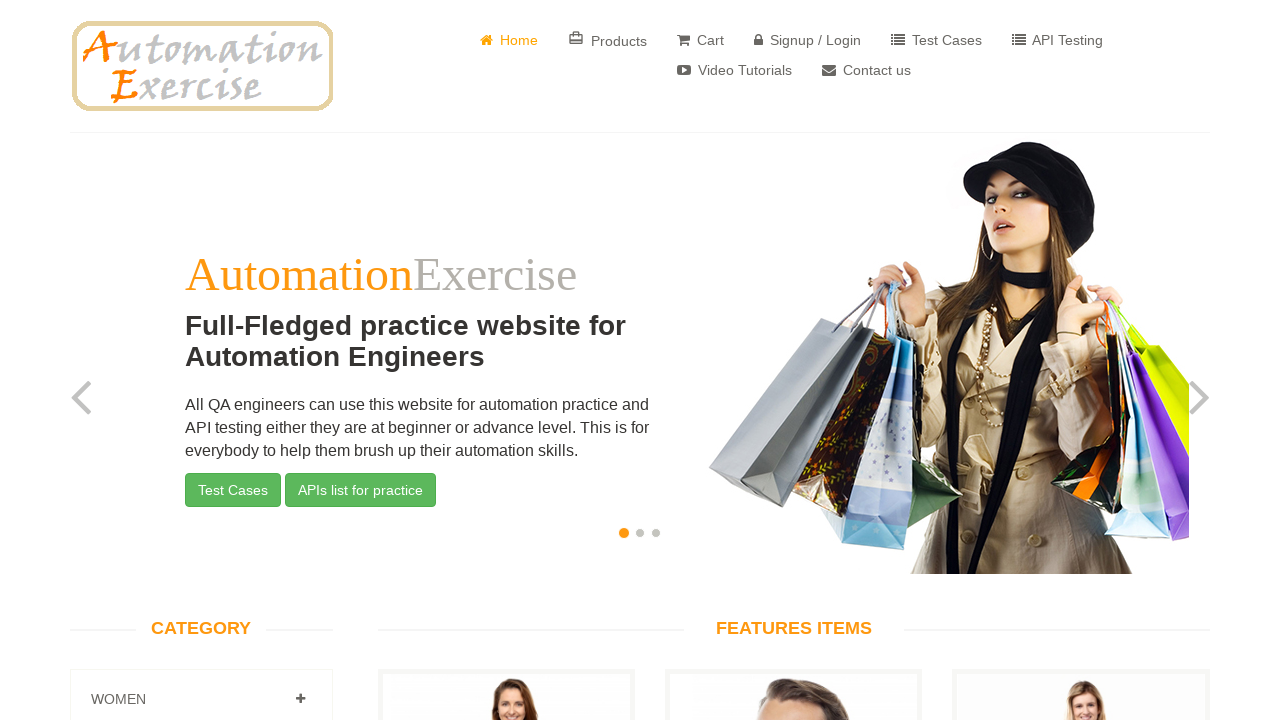

Waited for page DOM content to load
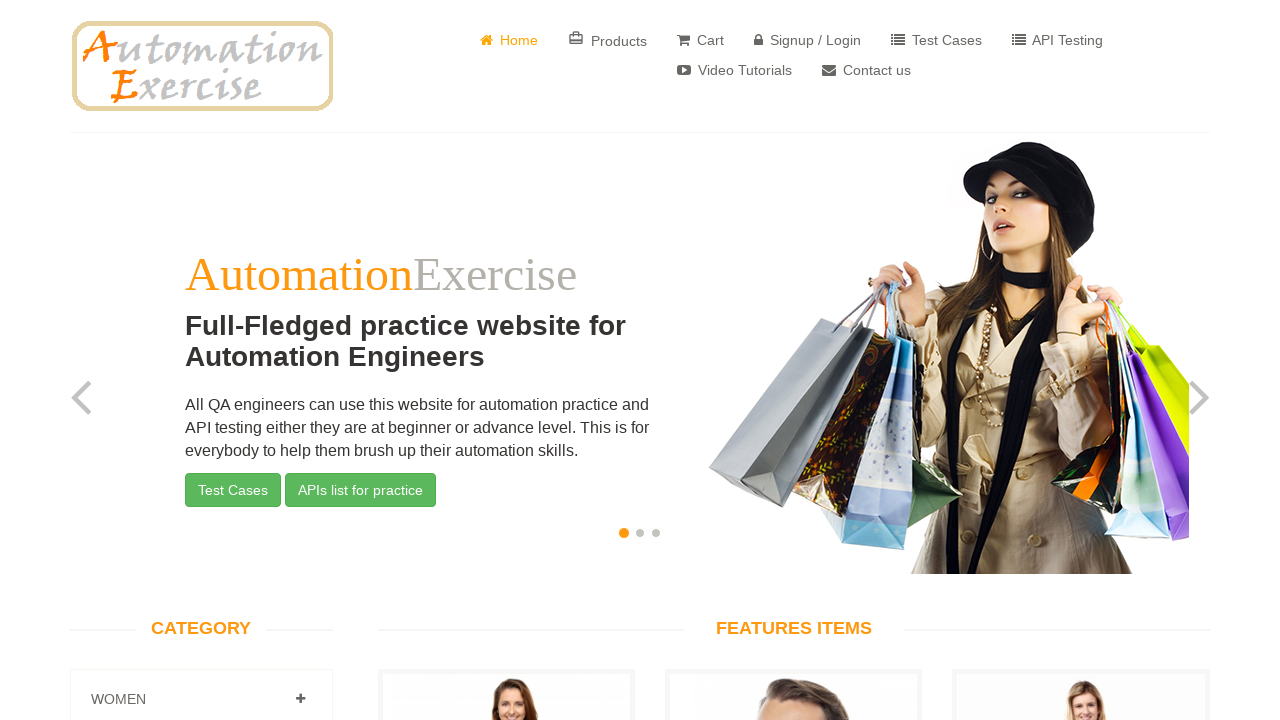

Verified page title contains 'Automation Exercise'
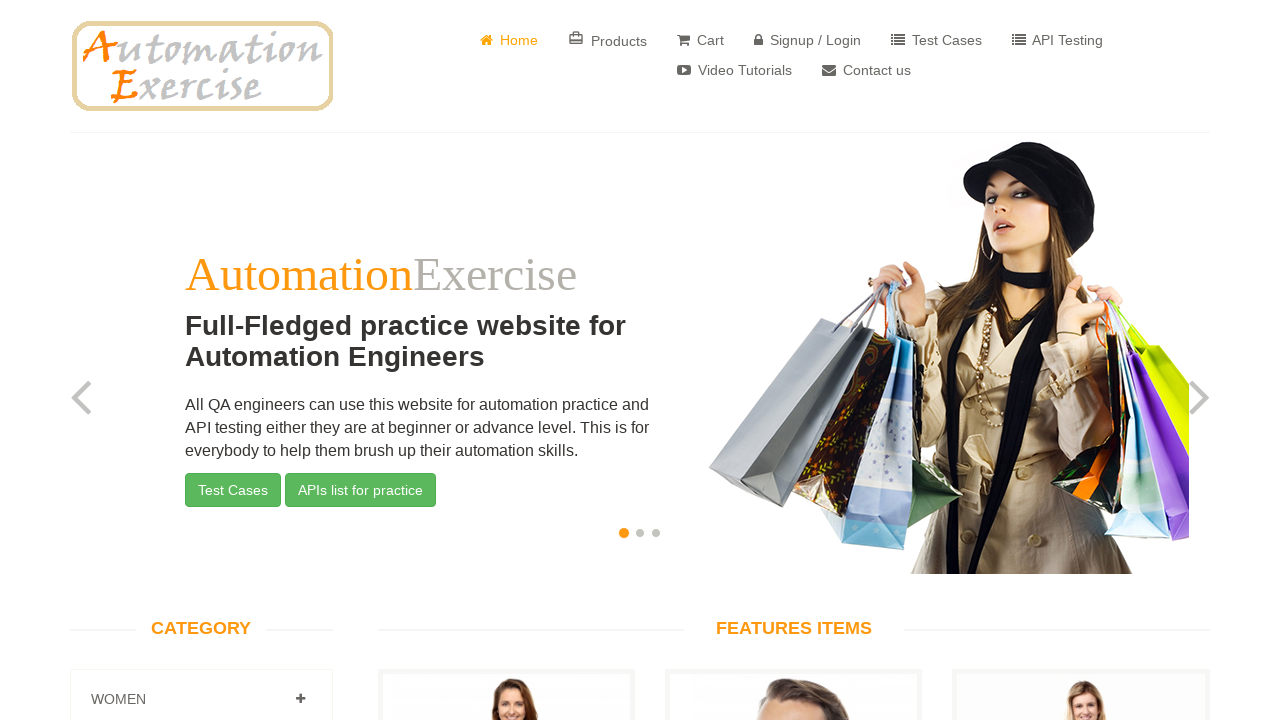

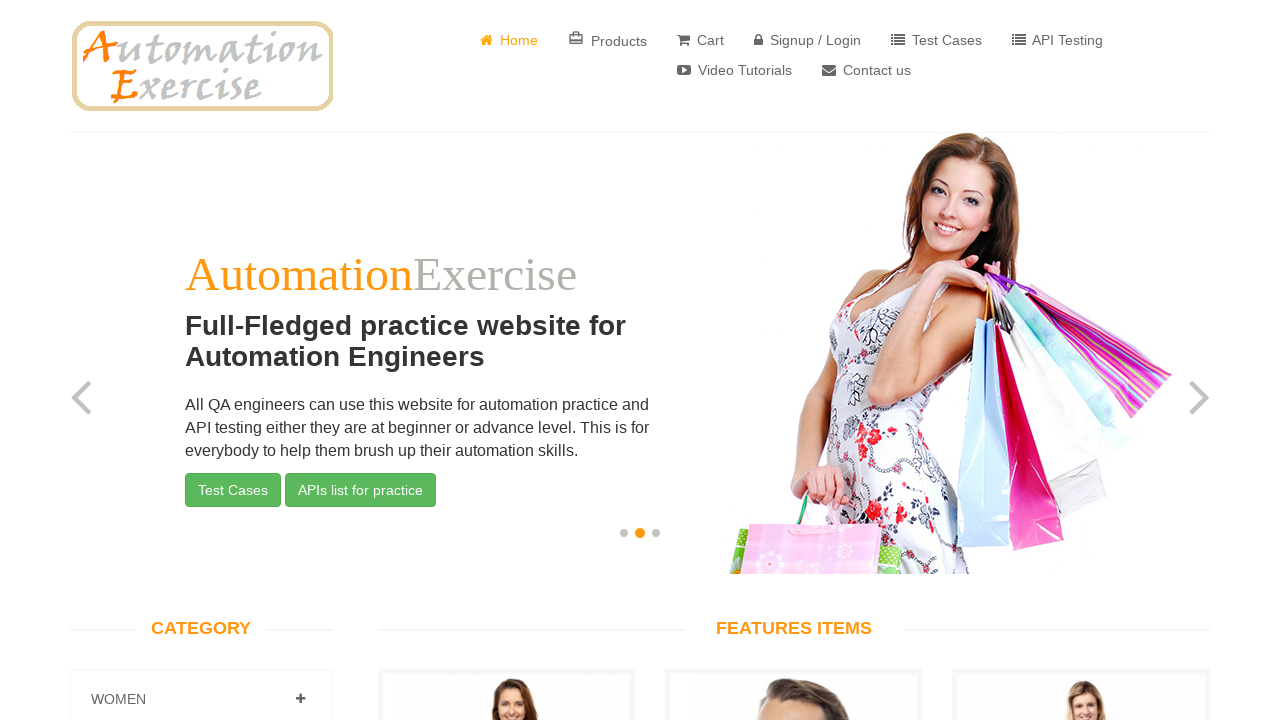